Tests handling of a JavaScript prompt dialog by clicking a button, entering text, and dismissing the prompt

Starting URL: https://automationbysqatools.blogspot.com/2020/08/alerts.html

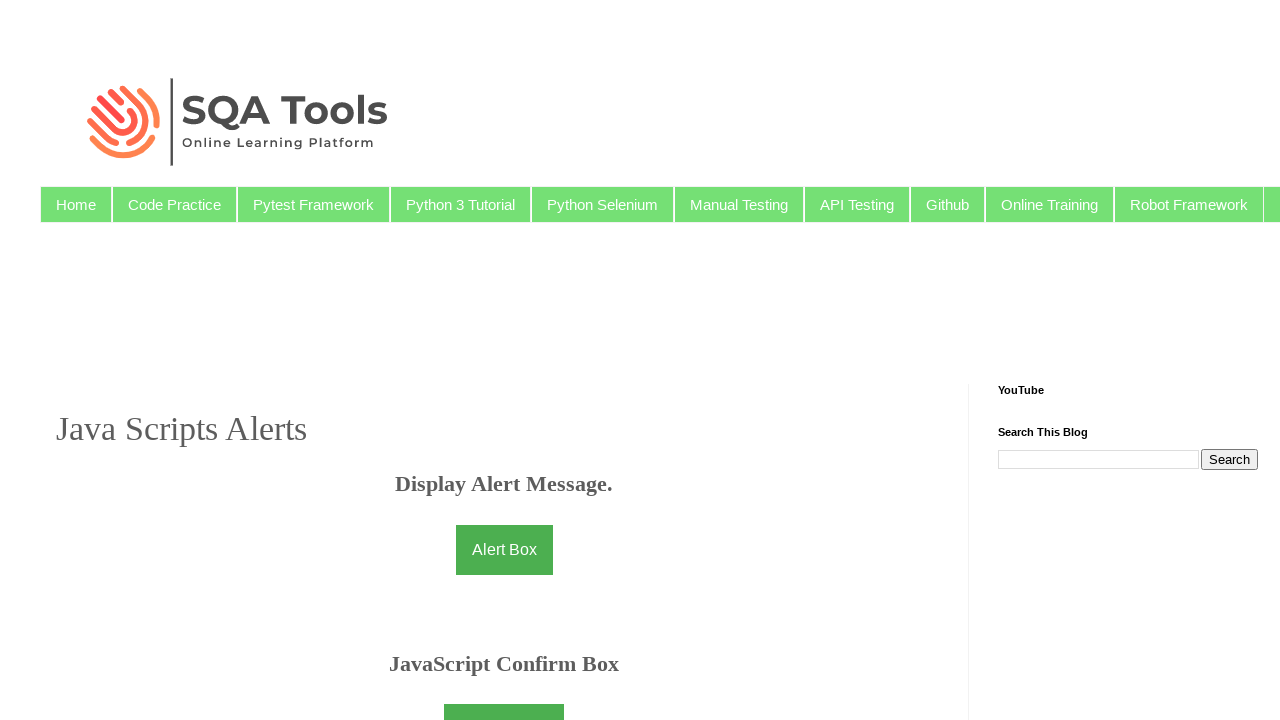

Set up dialog handler to dismiss prompt dialog
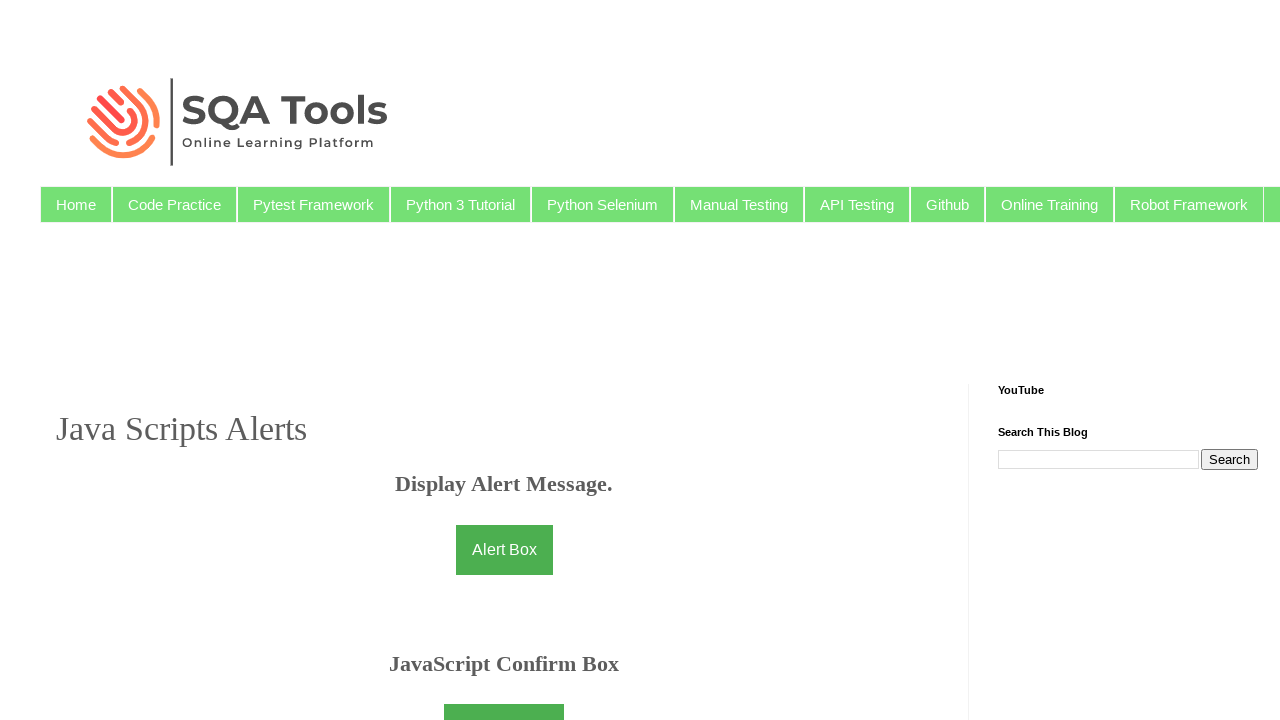

Clicked prompt button to trigger JavaScript prompt dialog at (504, 360) on #promptbtn
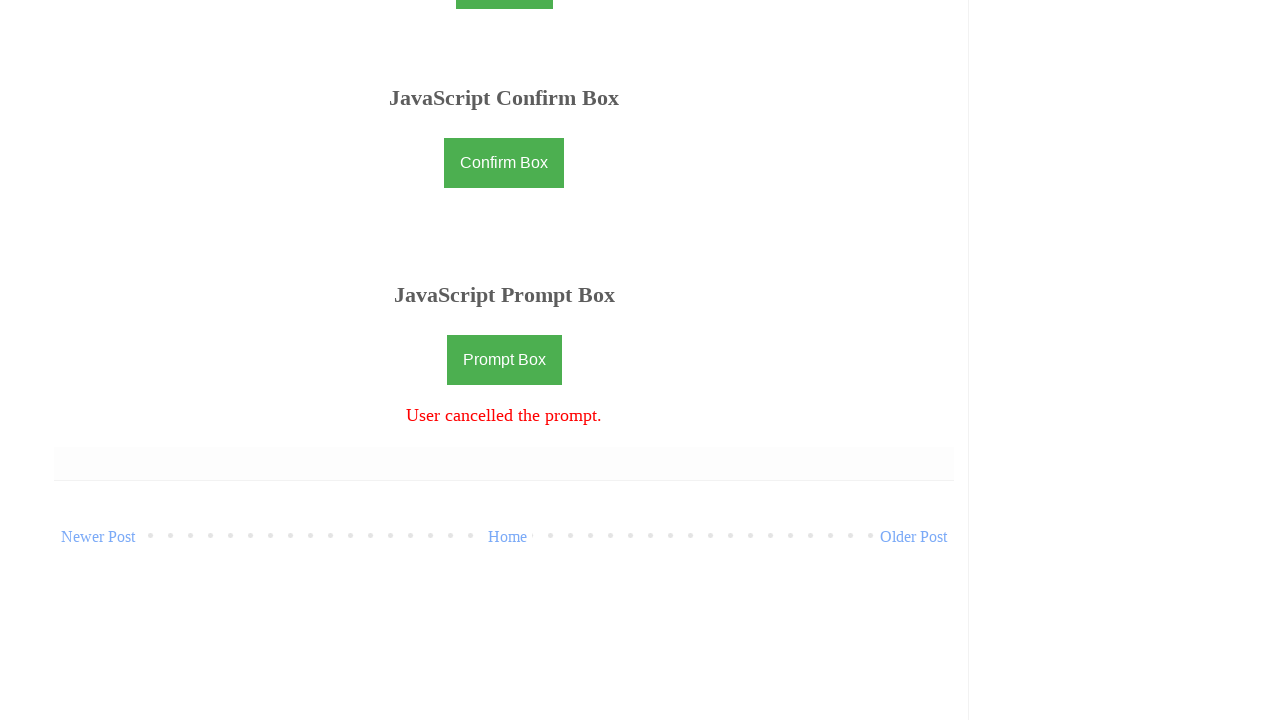

Prompt result text loaded after dismissing dialog
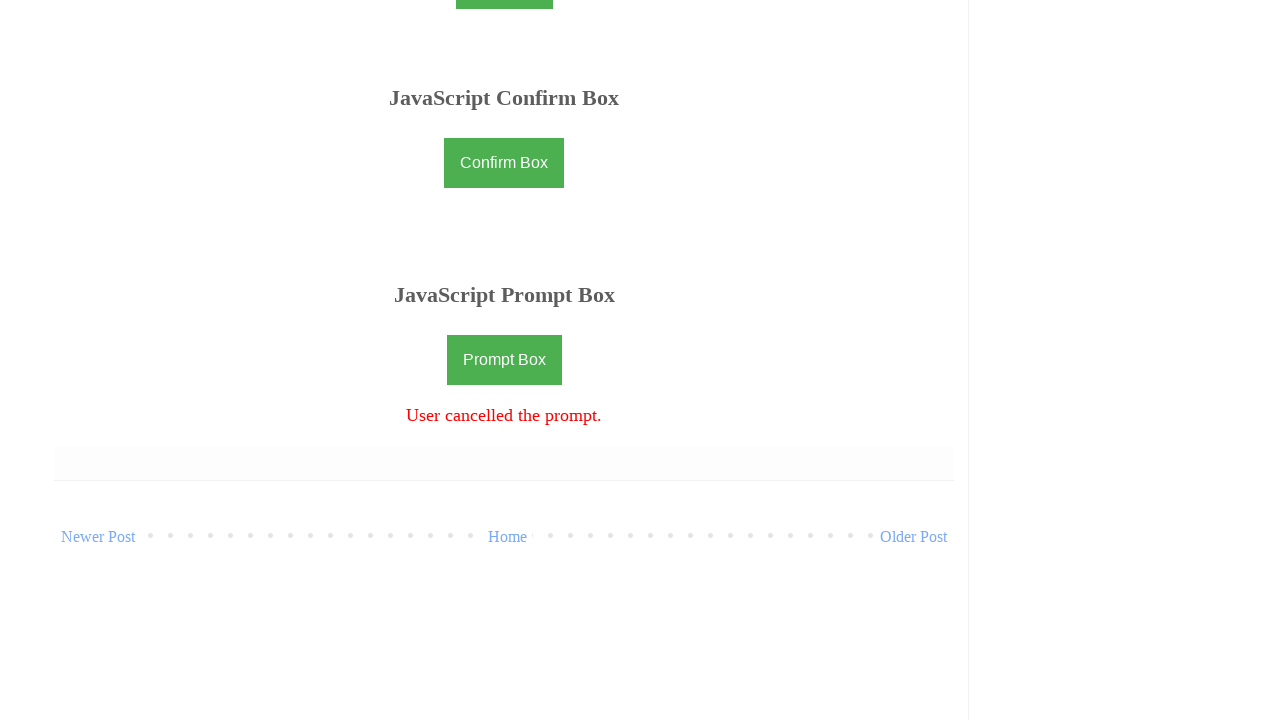

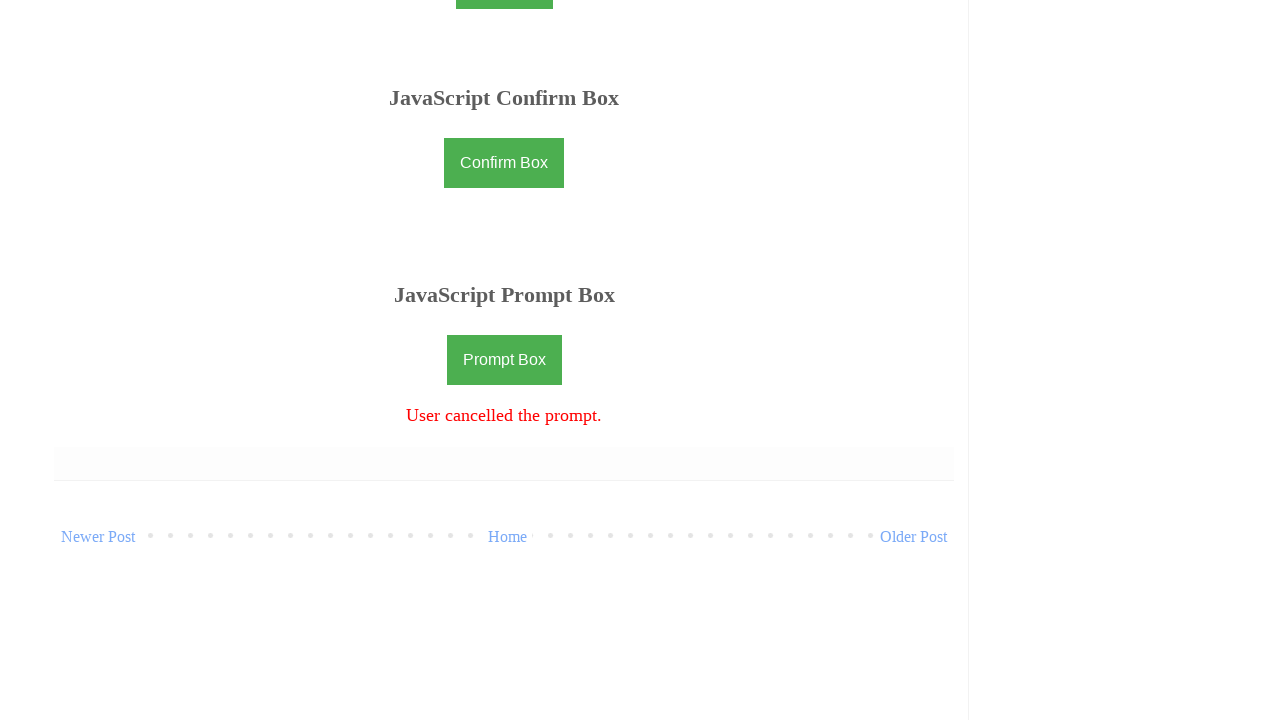